Clicks on Weather icons link and verifies at least 8 nighttime icons are displayed

Starting URL: https://openweathermap.org/weather-conditions

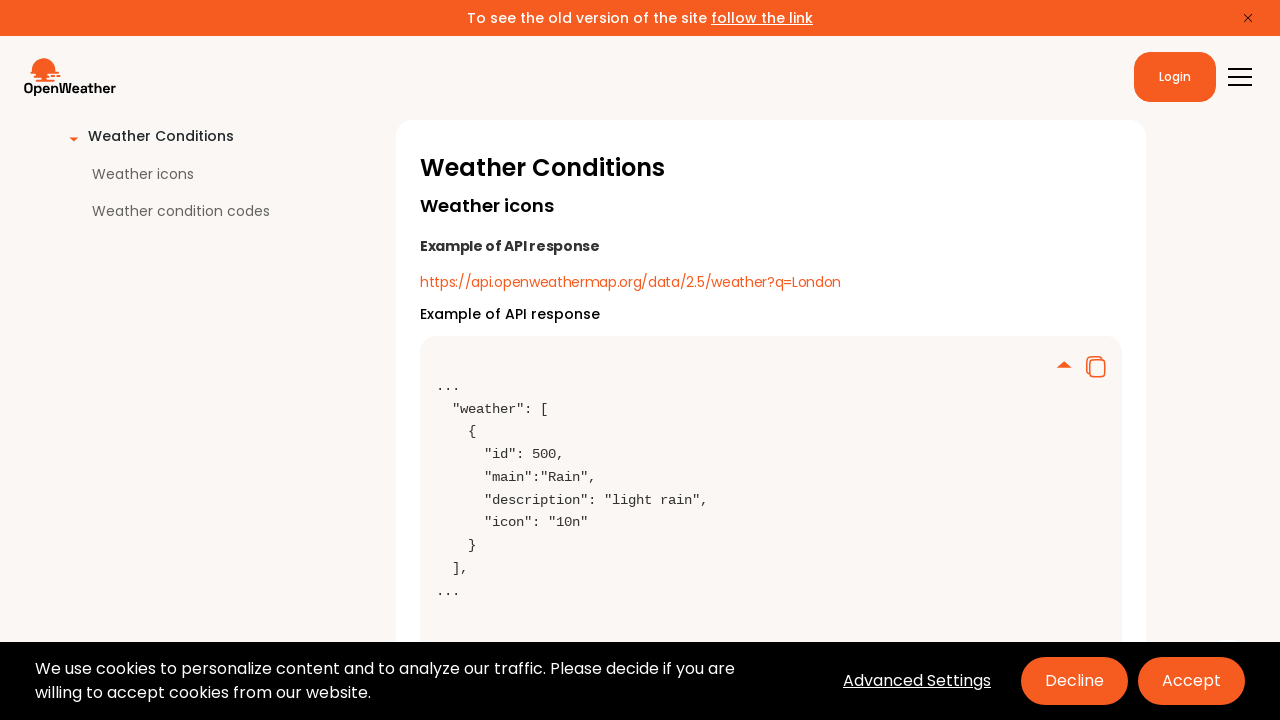

Clicked on Weather icons link at (228, 174) on a:has-text("Weather icons")
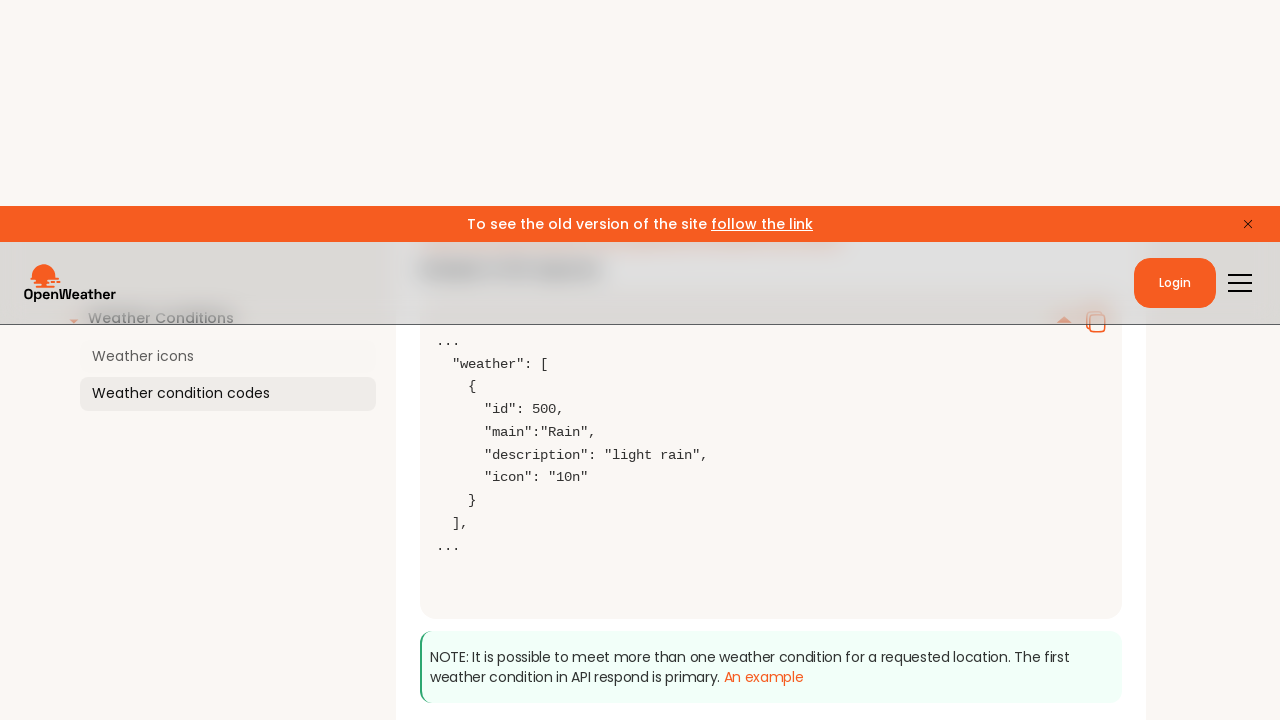

Waited for nighttime icons to load
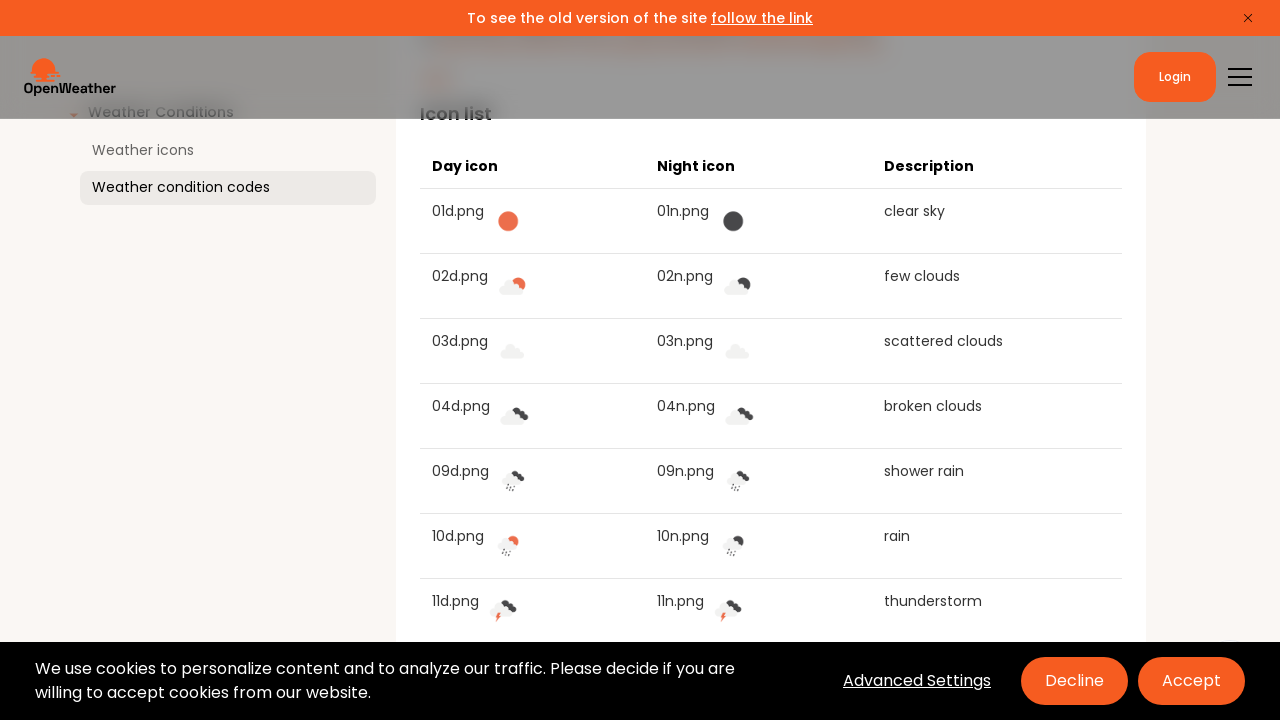

Located all nighttime icon elements
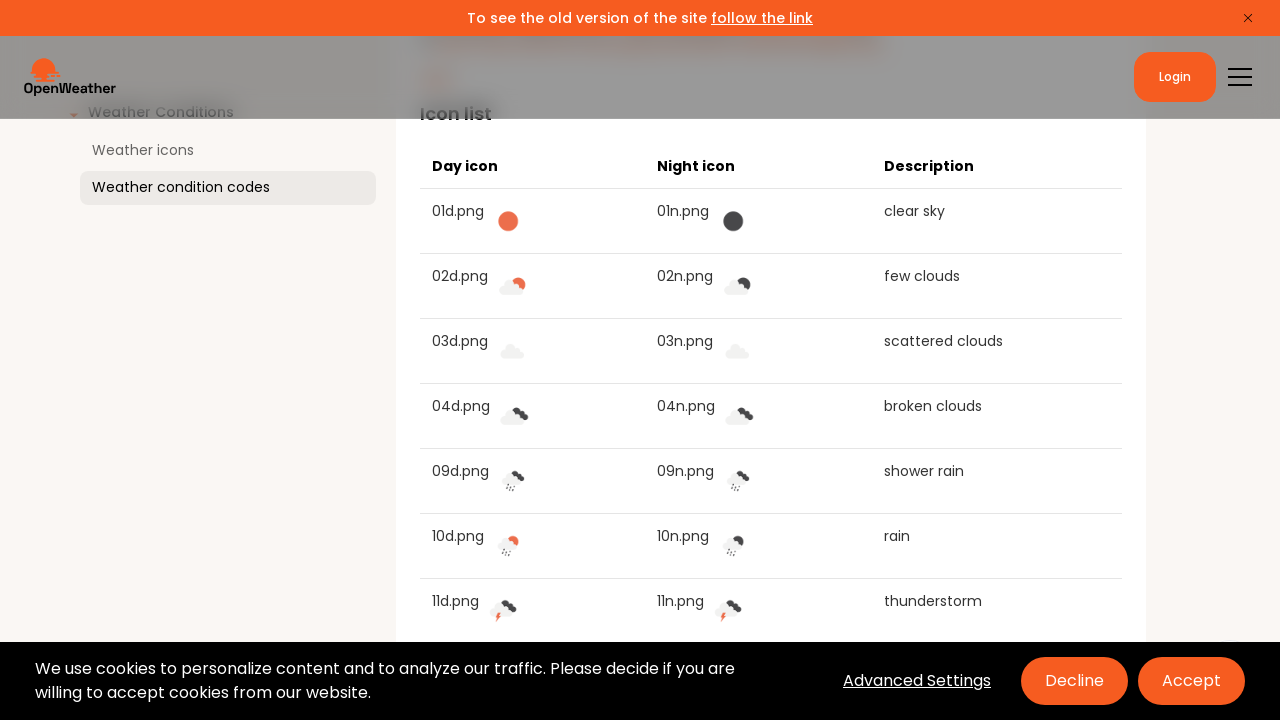

Verified at least 8 nighttime icons are displayed (found 9)
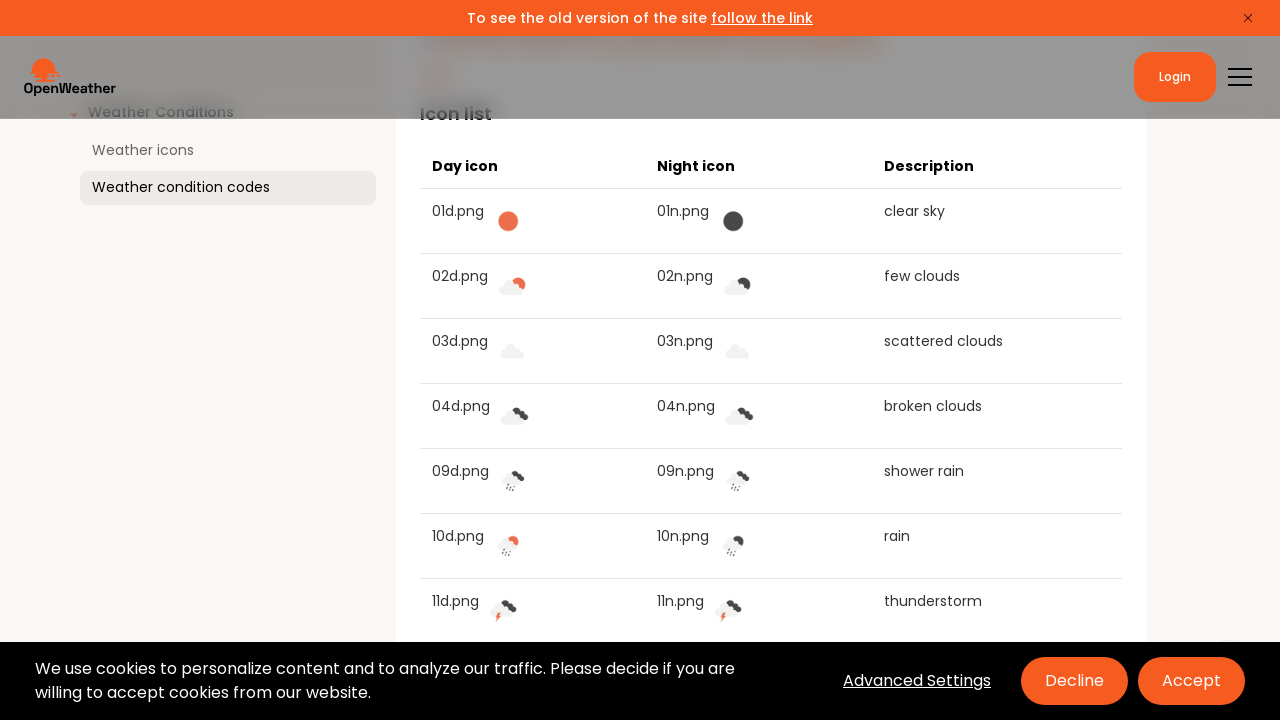

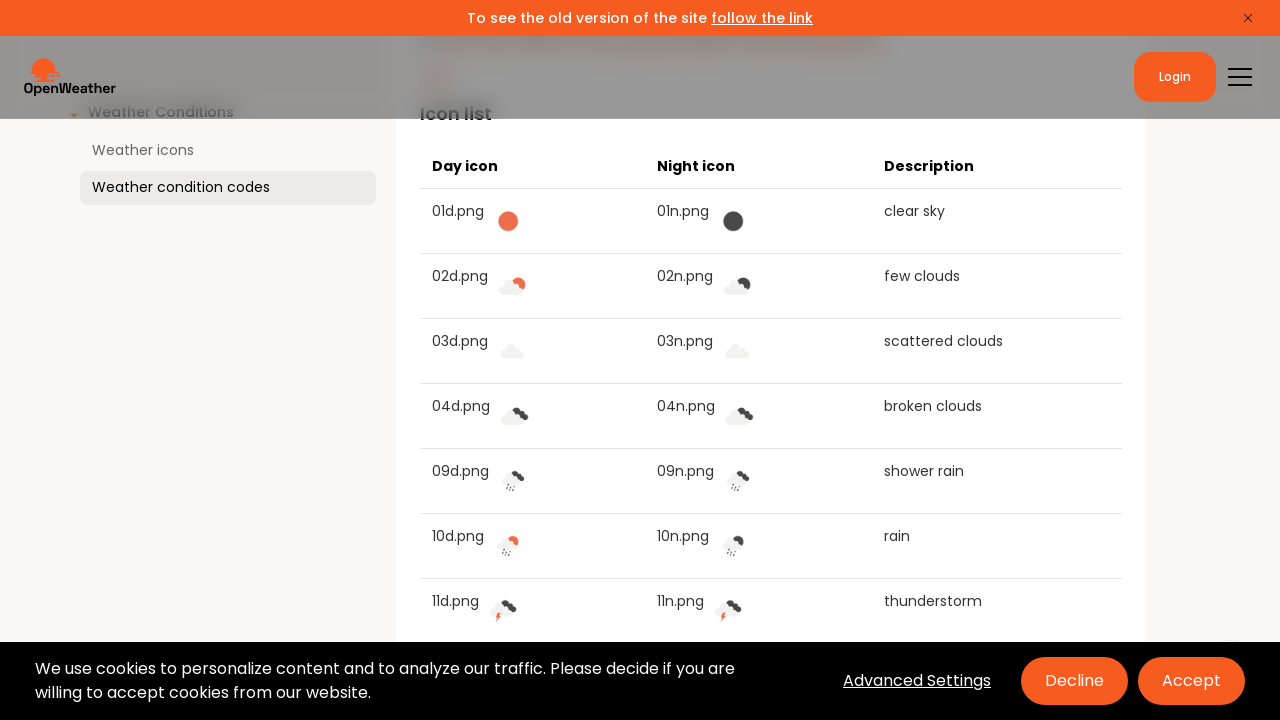